Tests mouse hover functionality by hovering over a dropdown menu and clicking on a specific submenu item (TestNG)

Starting URL: http://seleniumpractise.blogspot.com/2016/08/how-to-perform-mouse-hover-in-selenium.html

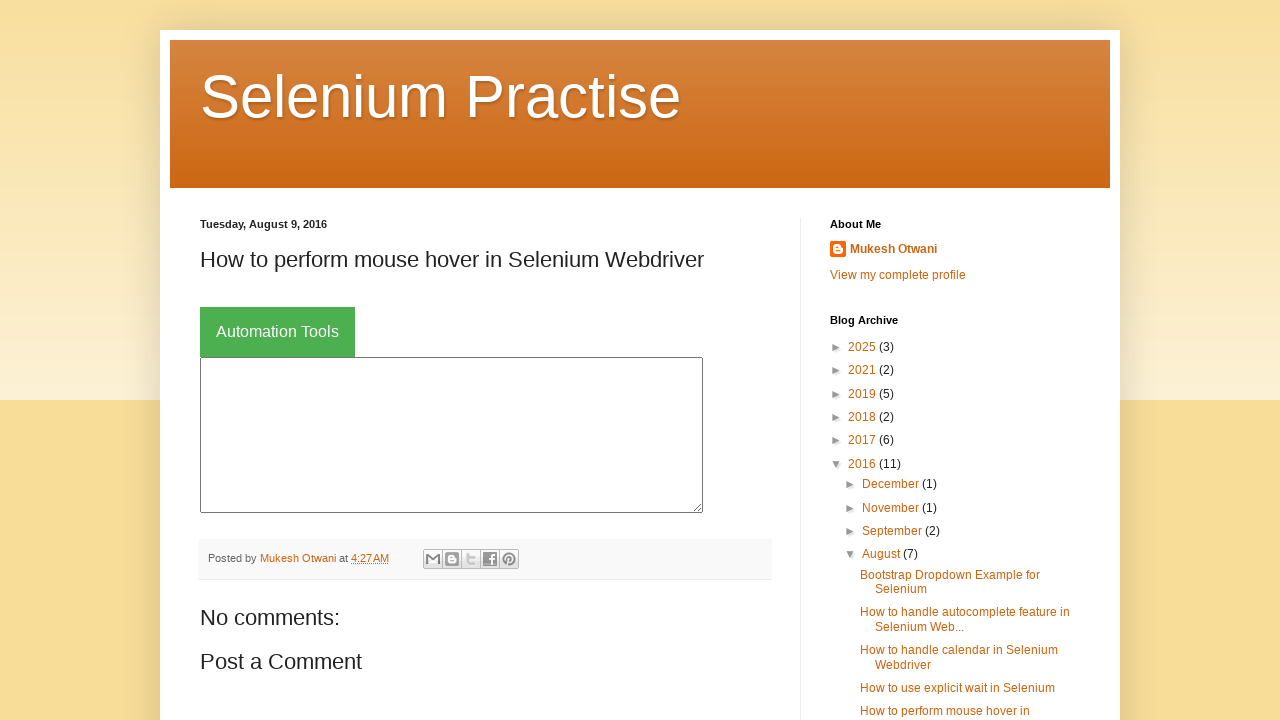

Hovered over the Automation Tool dropdown button at (278, 332) on xpath=//*[@class='dropbtn']
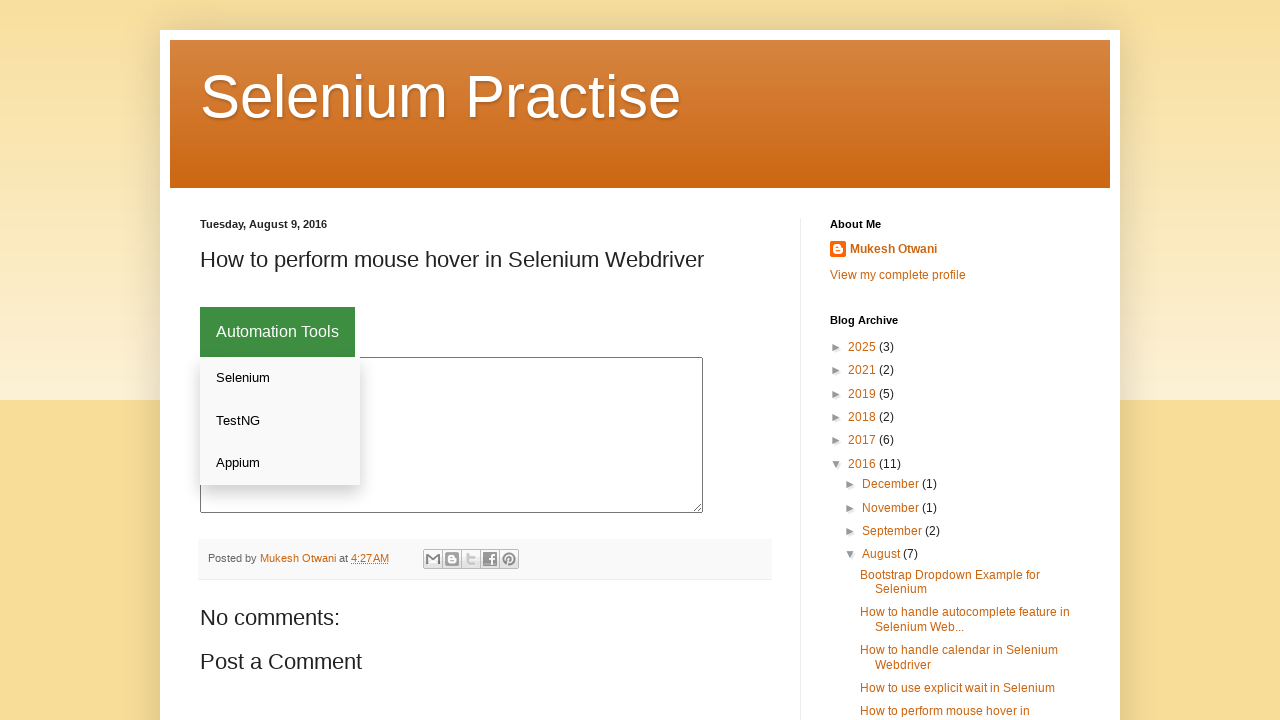

Waited for dropdown menu to become visible
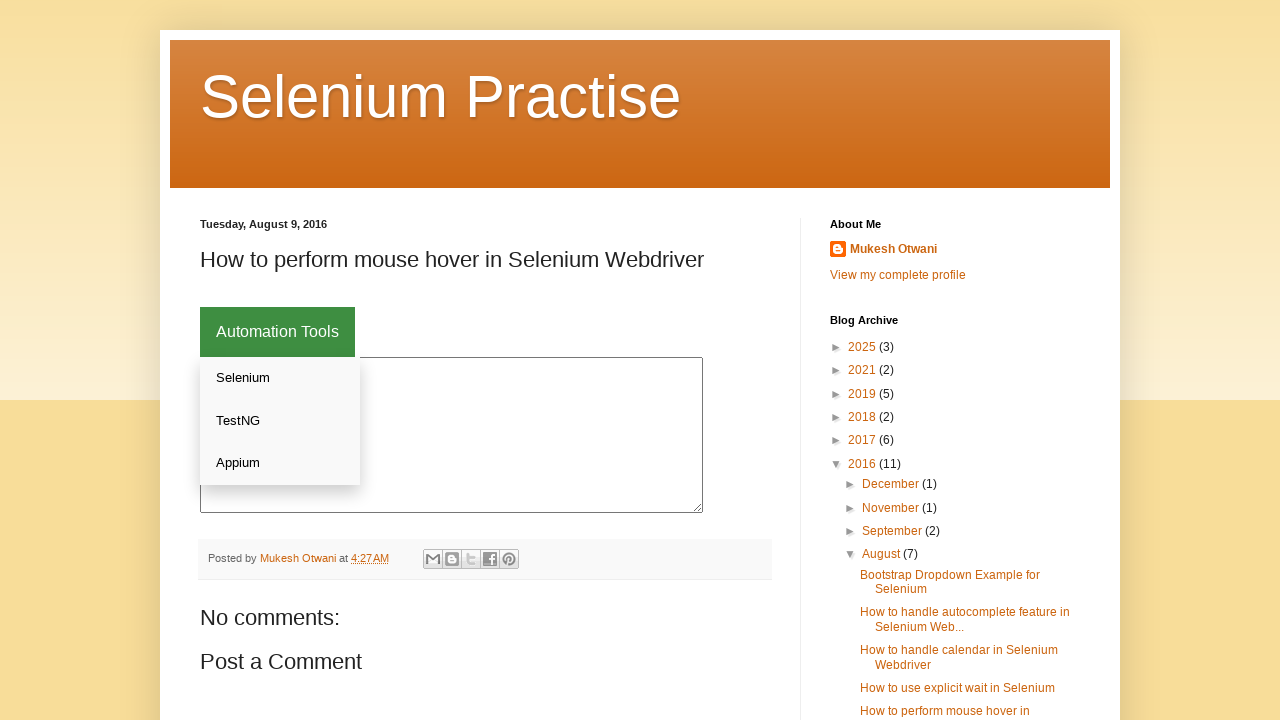

Clicked on TestNG option from the dropdown menu at (280, 421) on xpath=//div//*[@class='dropdown']//a >> nth=1
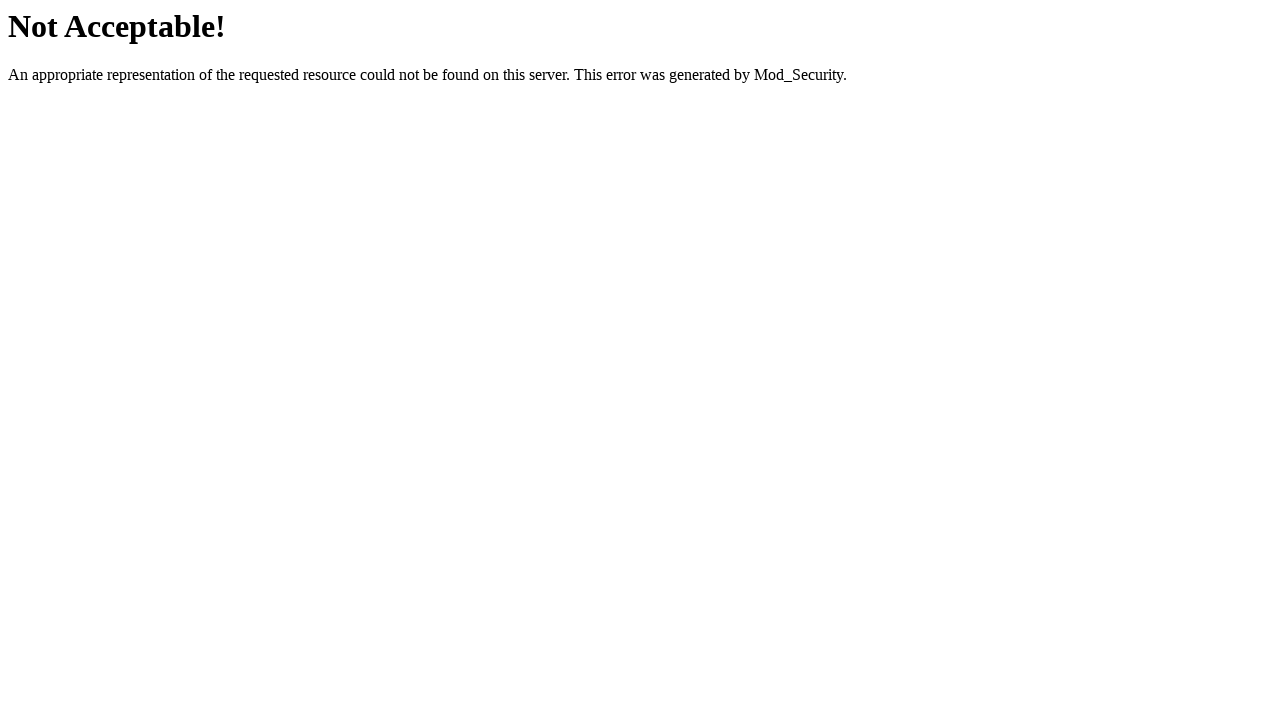

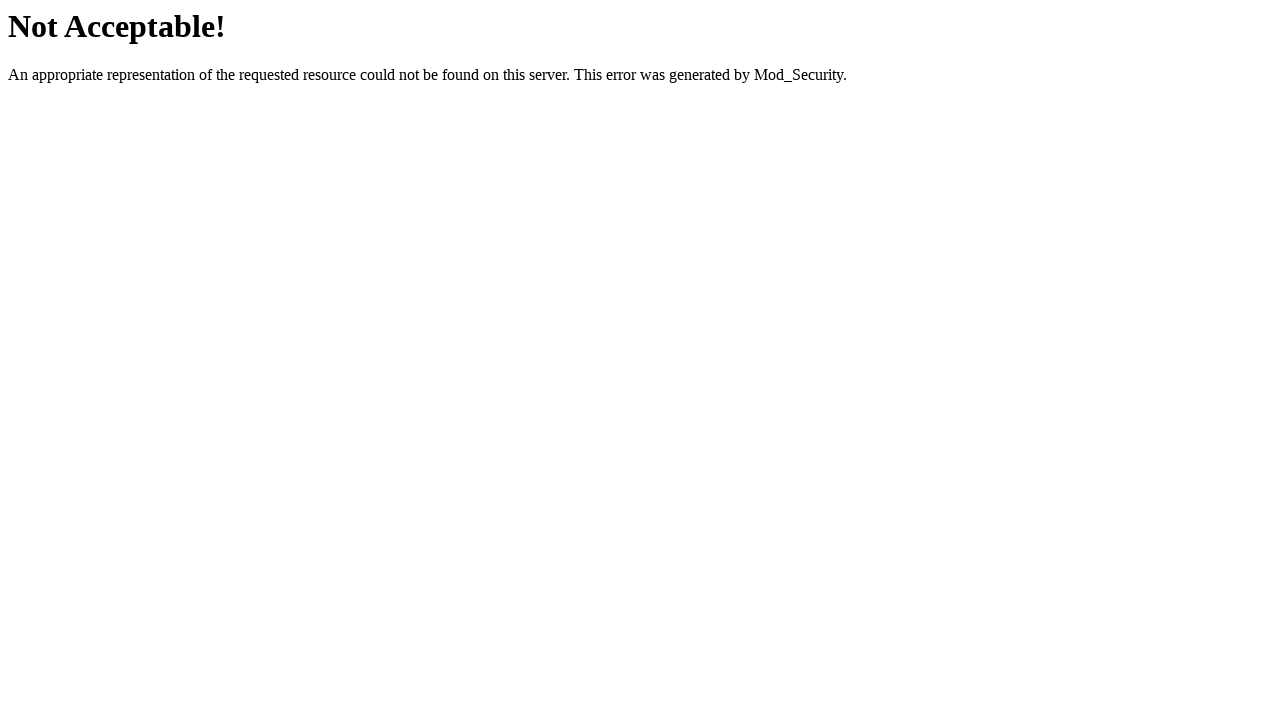